Tests drag and drop functionality by dragging an image element to a target drop zone

Starting URL: https://demo.automationtesting.in/Static.html

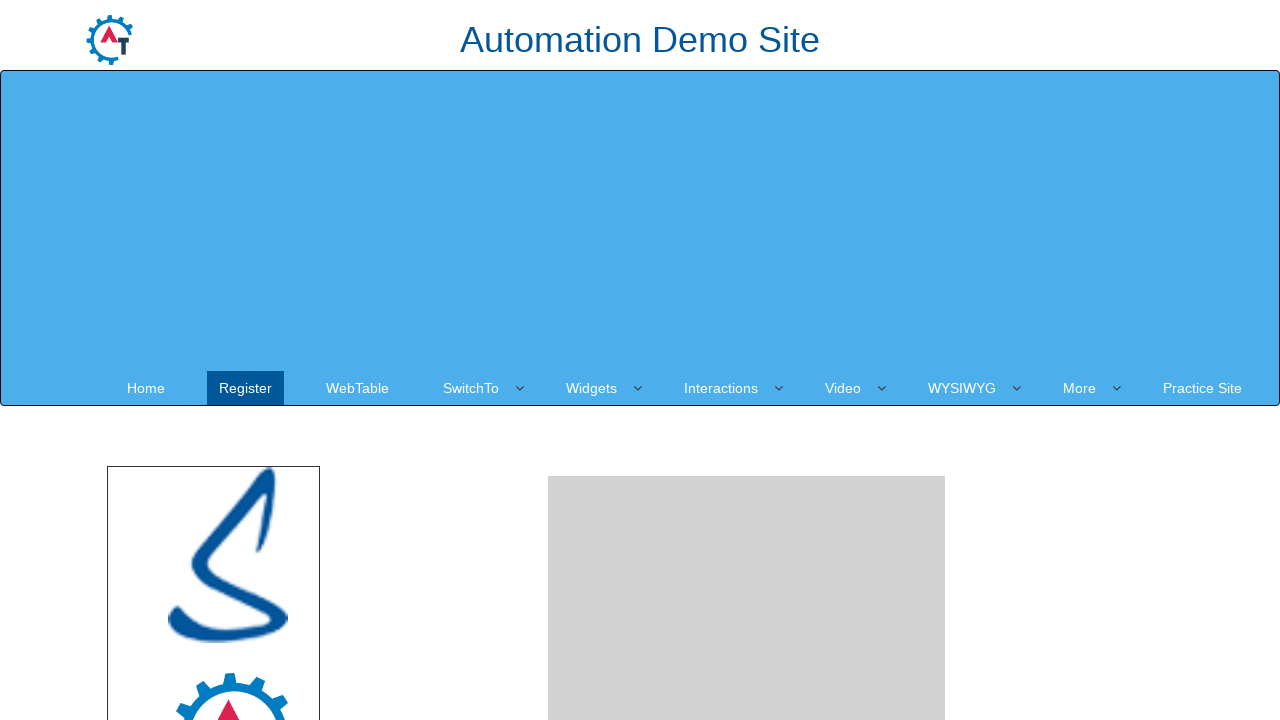

Located source image element with id 'mongo'
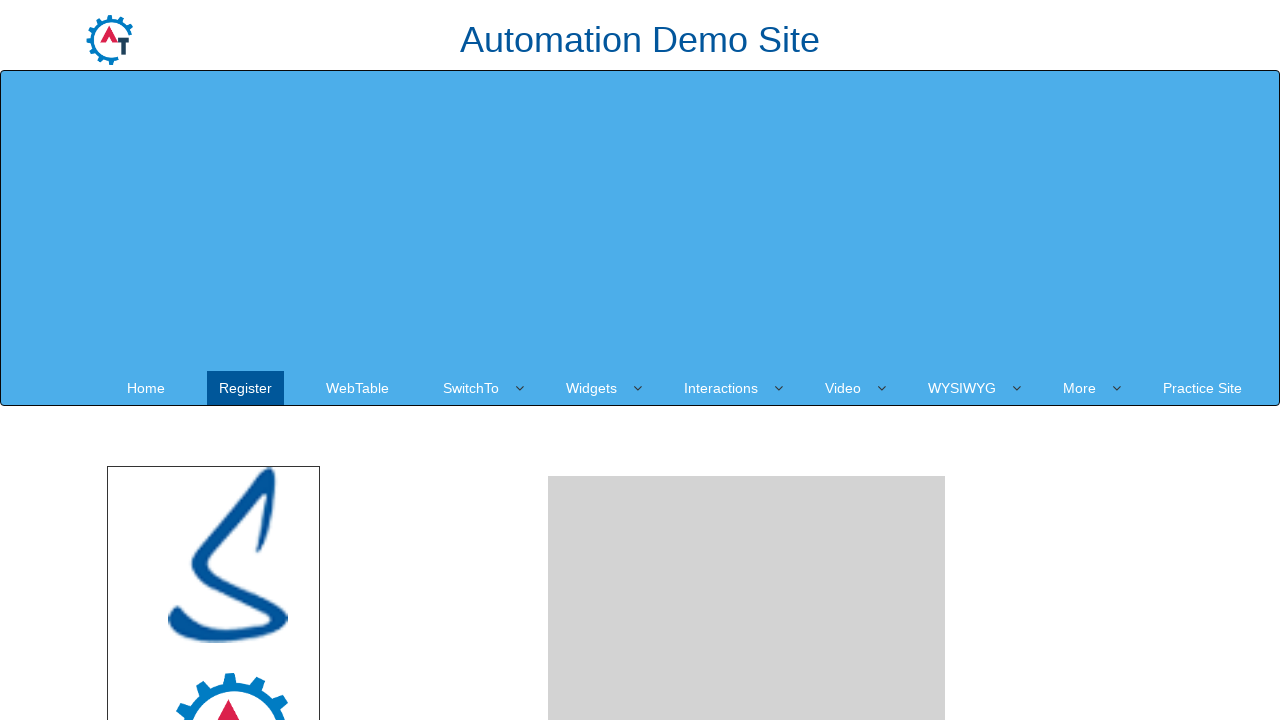

Located destination drop zone element with class 'dragged'
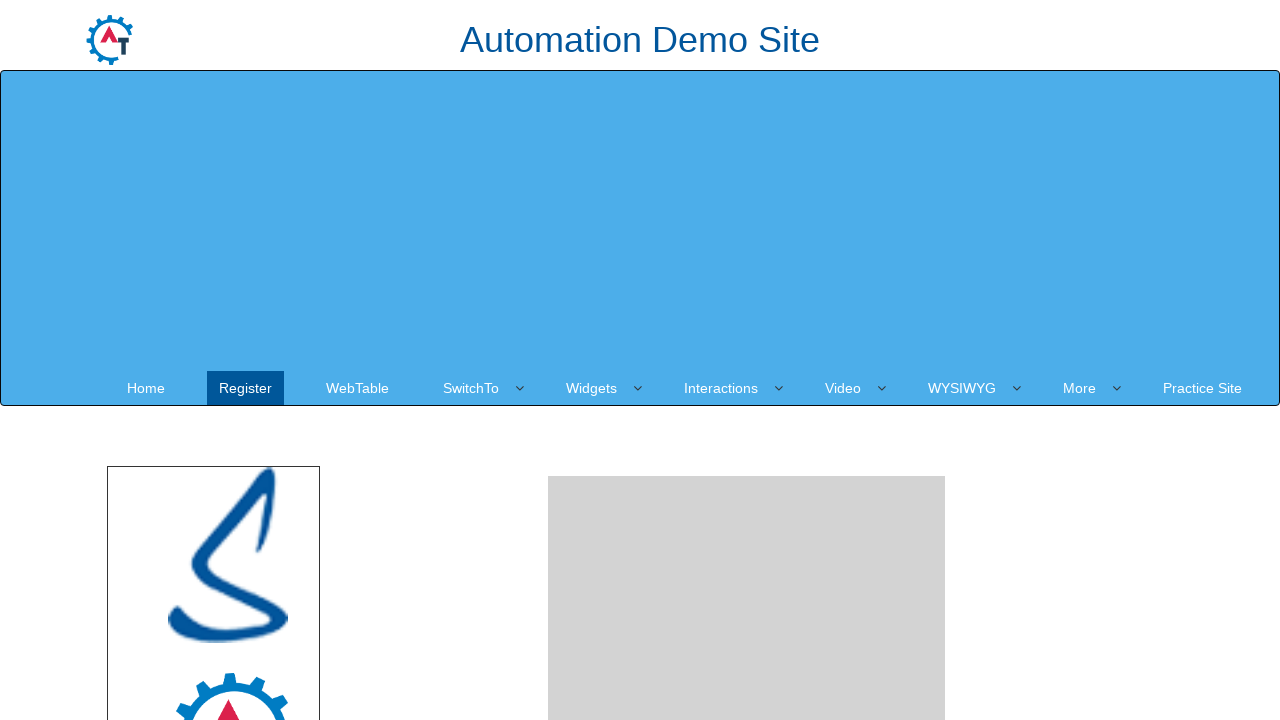

Dragged image element to drop zone at (747, 481)
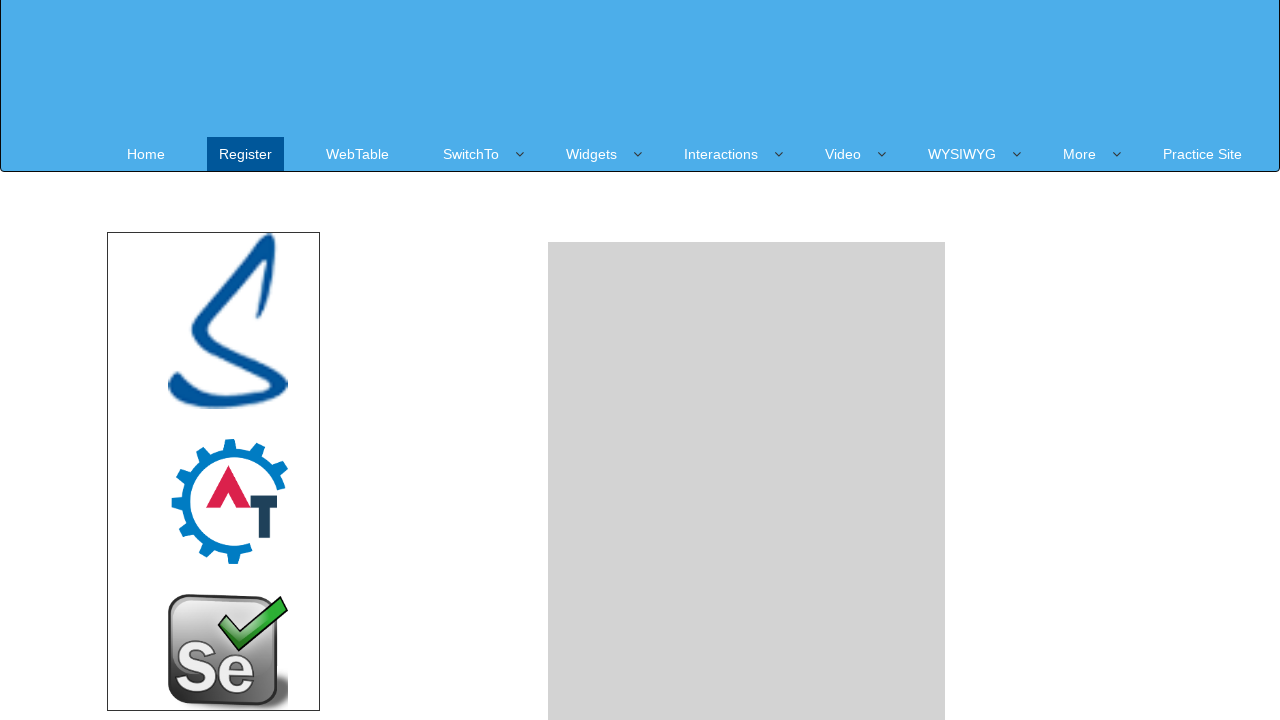

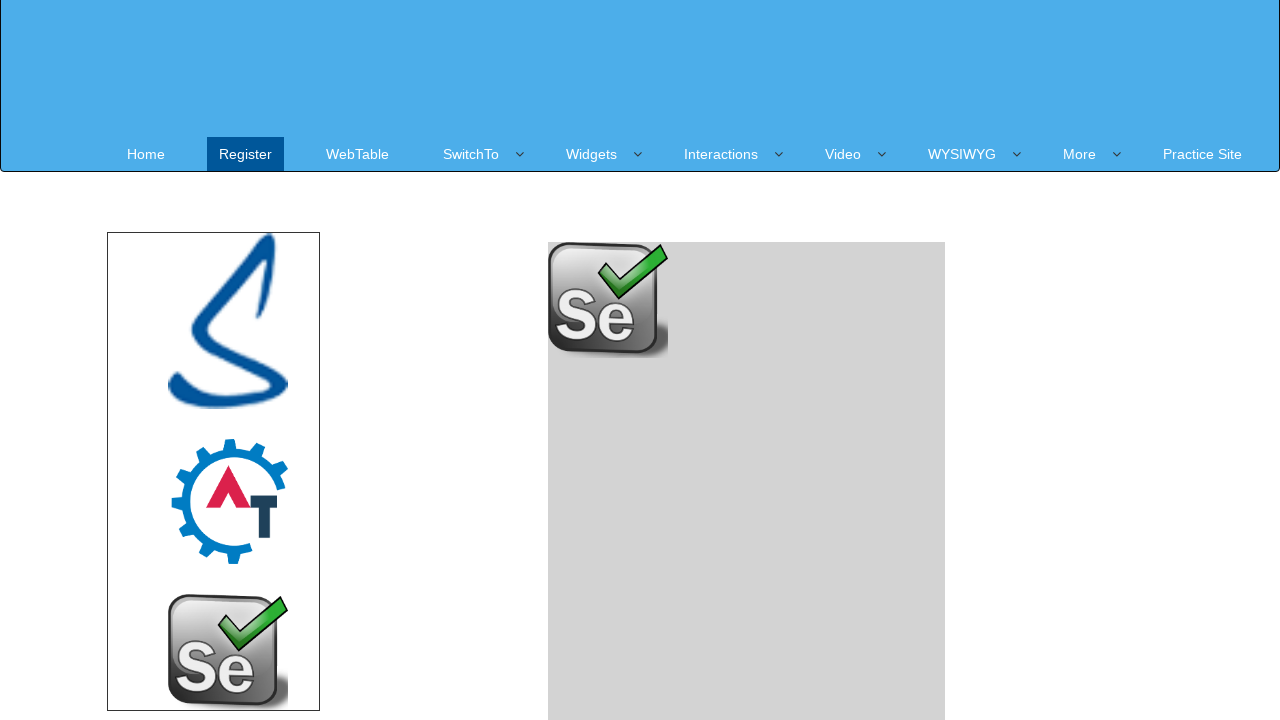